Tests the e-commerce flow on Demoblaze by navigating to the Laptops category, selecting the first laptop product, and adding it to the cart

Starting URL: https://www.demoblaze.com/

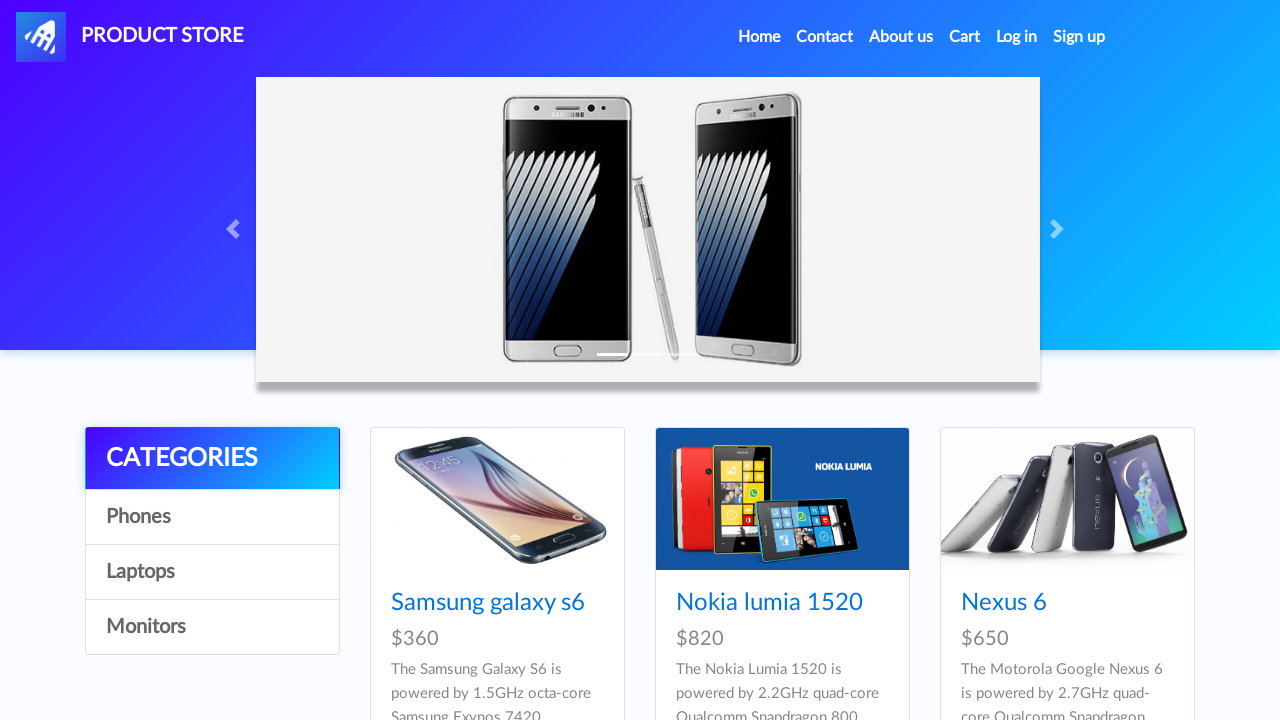

Clicked on Laptops category at (212, 572) on text=Laptops
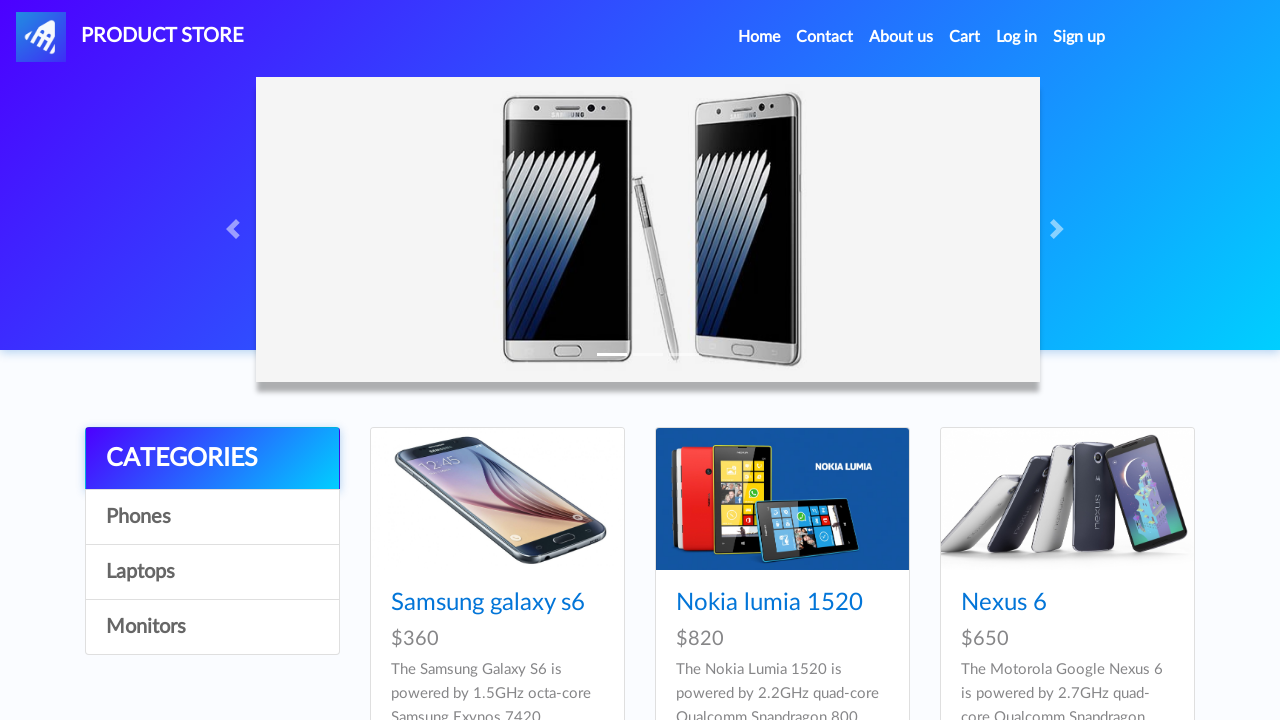

First laptop product loaded in the category
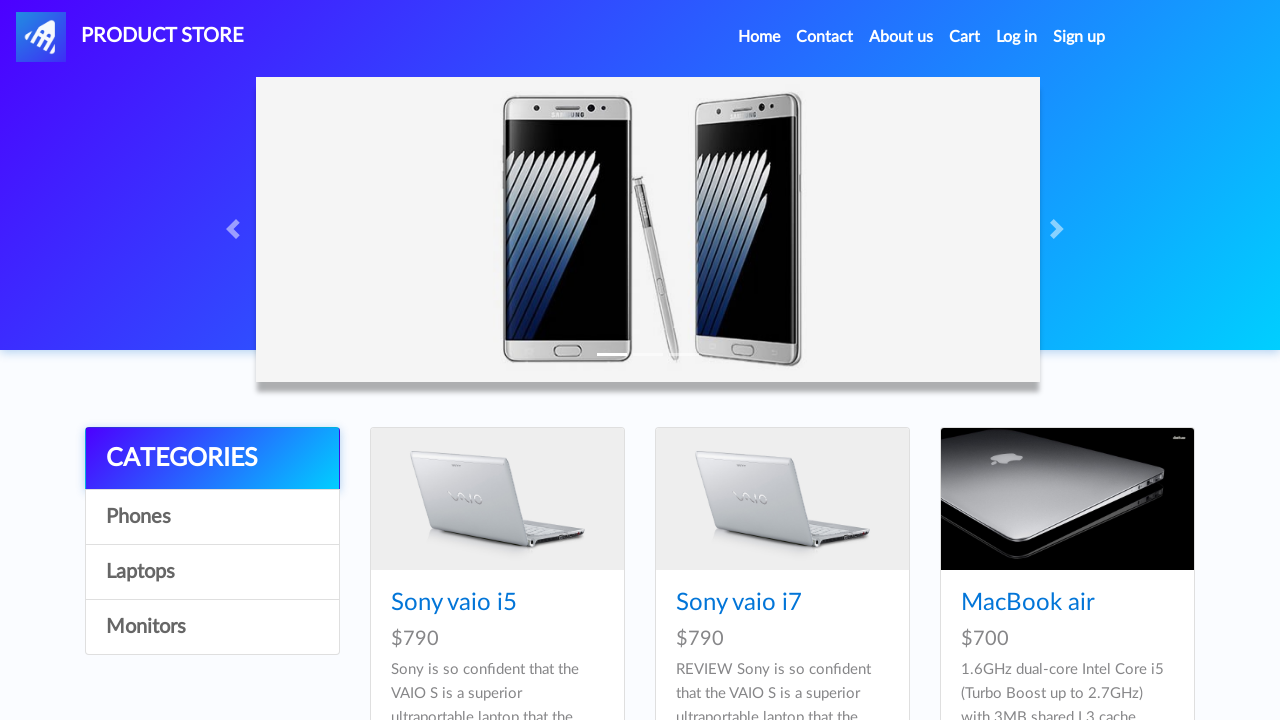

Clicked on the first laptop product at (497, 499) on #tbodyid > div:nth-child(1) > div > a
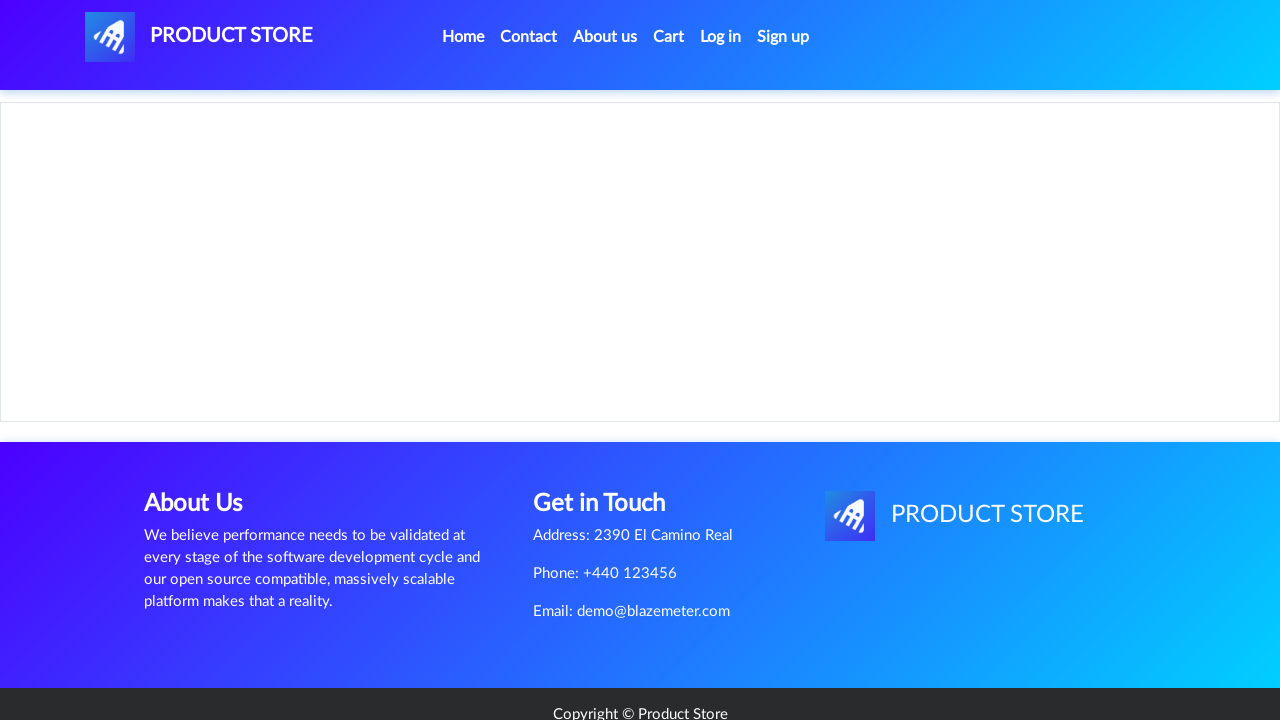

Product page loaded with Add to cart button
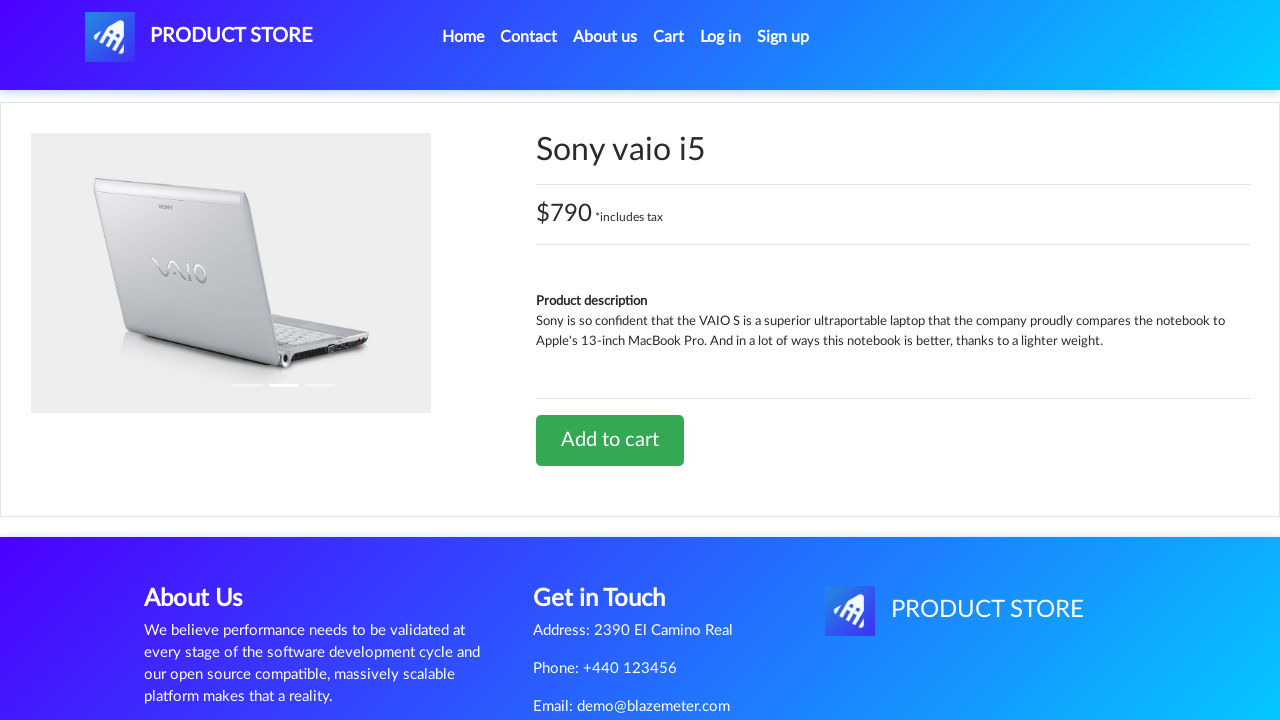

Clicked Add to cart button at (610, 440) on text=Add to cart
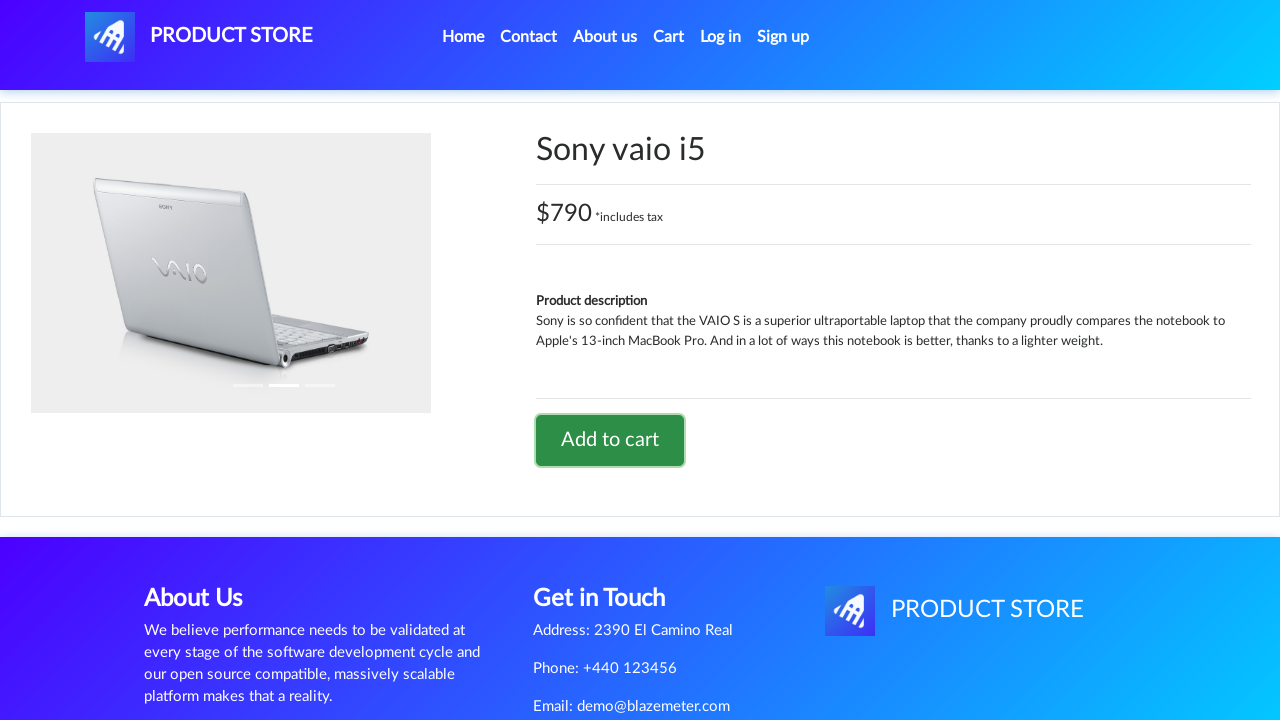

Dialog handler registered for alert confirmation
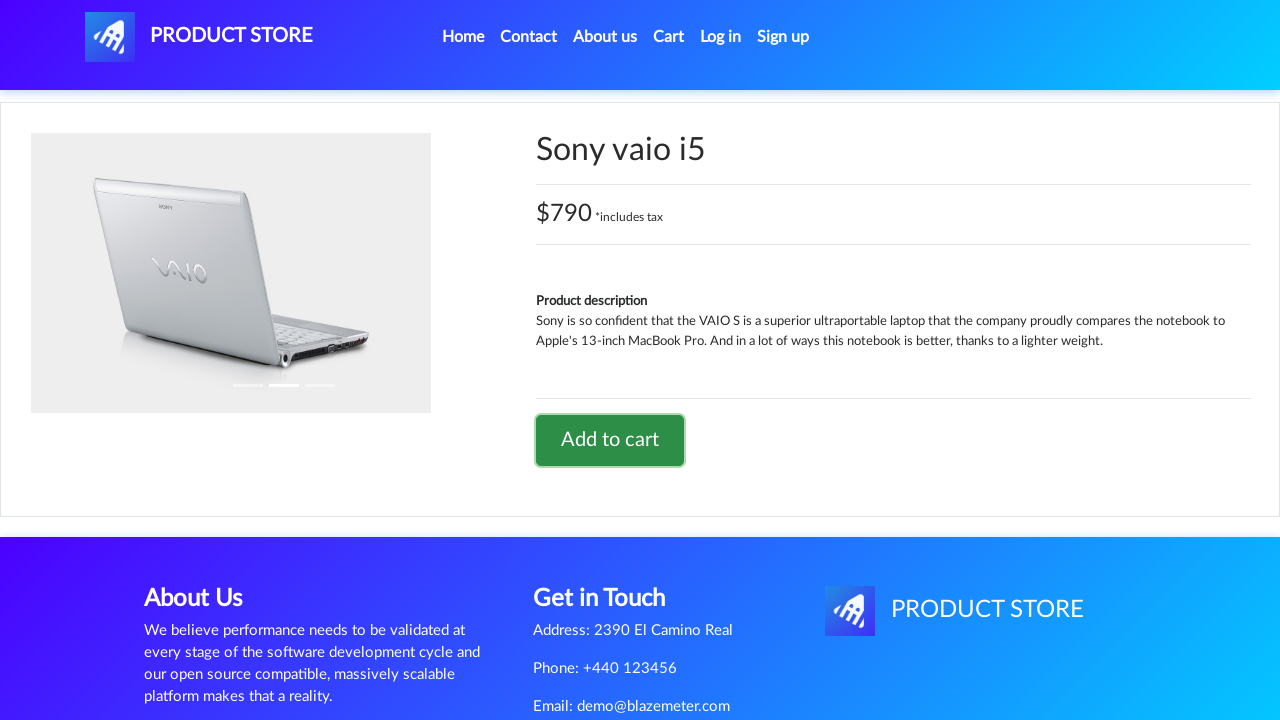

Waited for alert to be processed
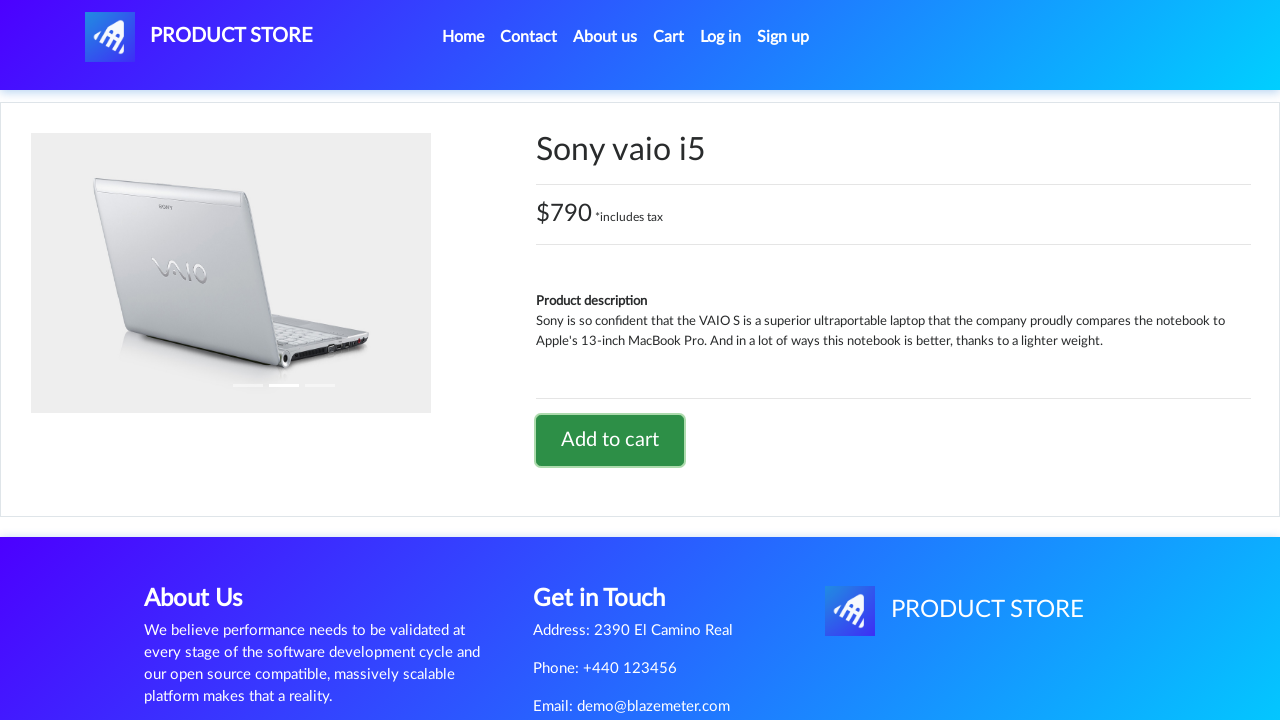

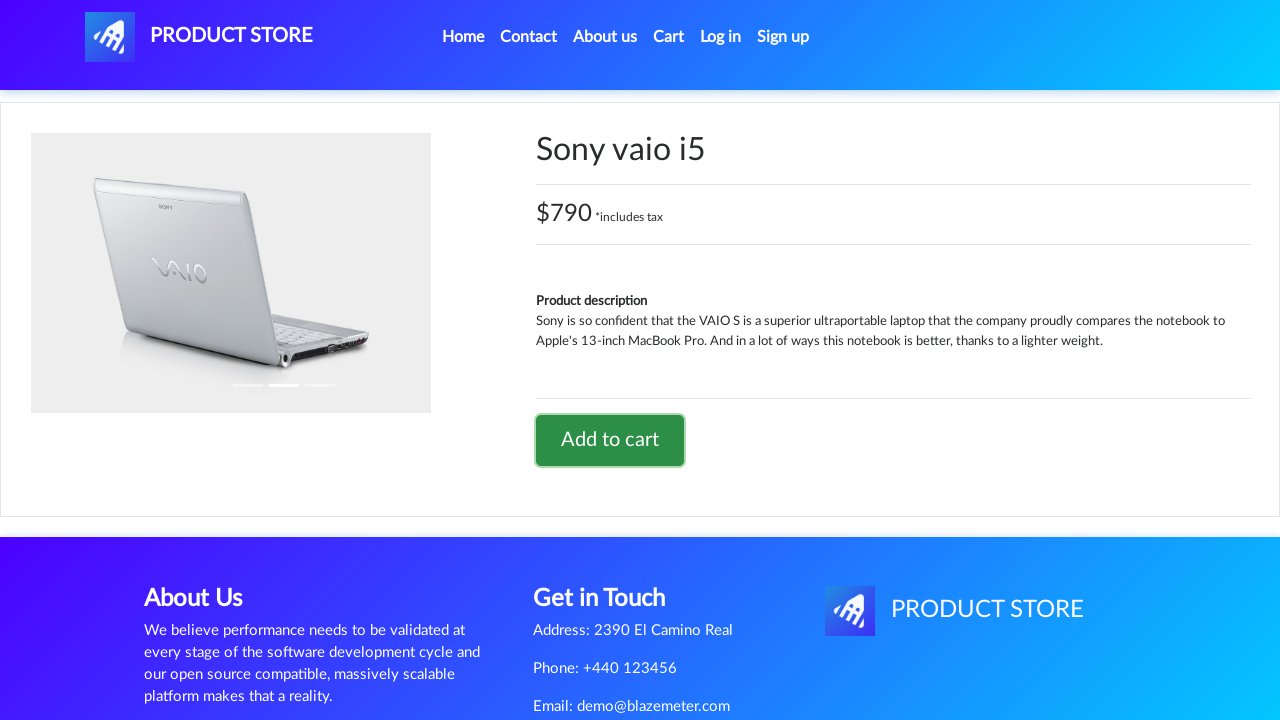